Tests autocomplete functionality by typing partial text and selecting a suggestion using keyboard navigation

Starting URL: https://rahulshettyacademy.com/AutomationPractice/

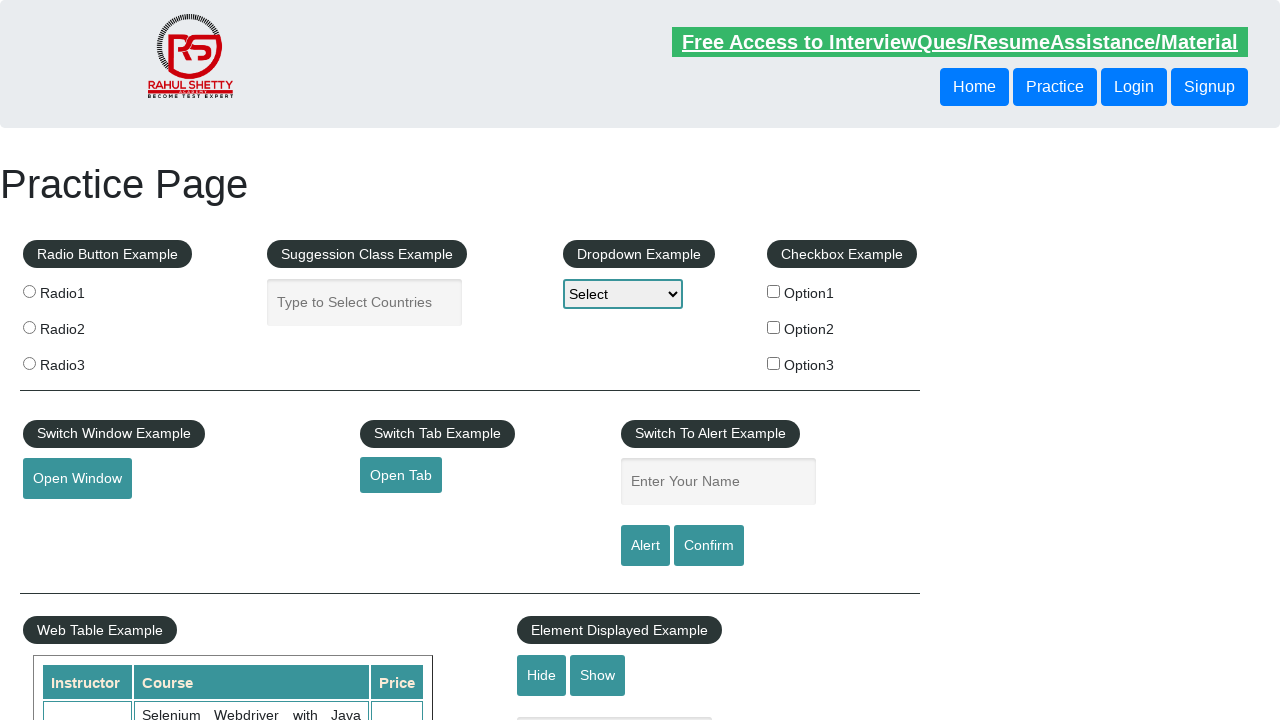

Filled autocomplete field with 'ind' on #autocomplete
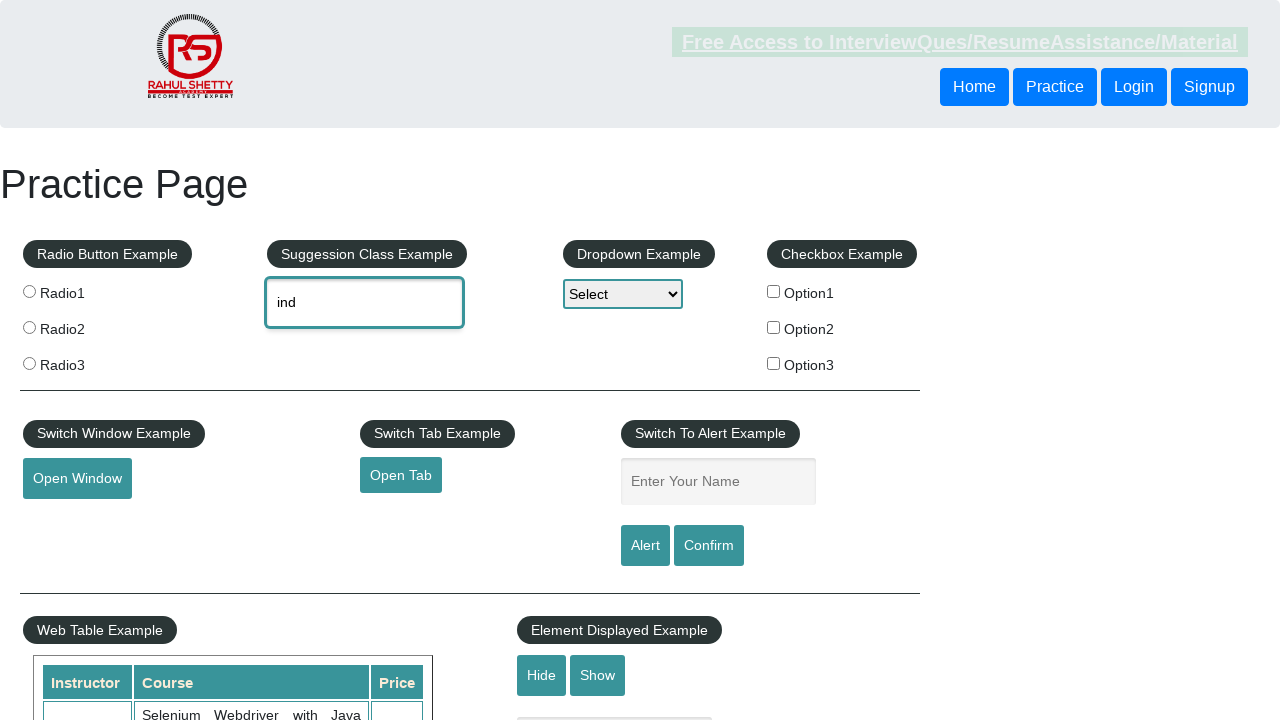

Waited 3 seconds for autocomplete suggestions to appear
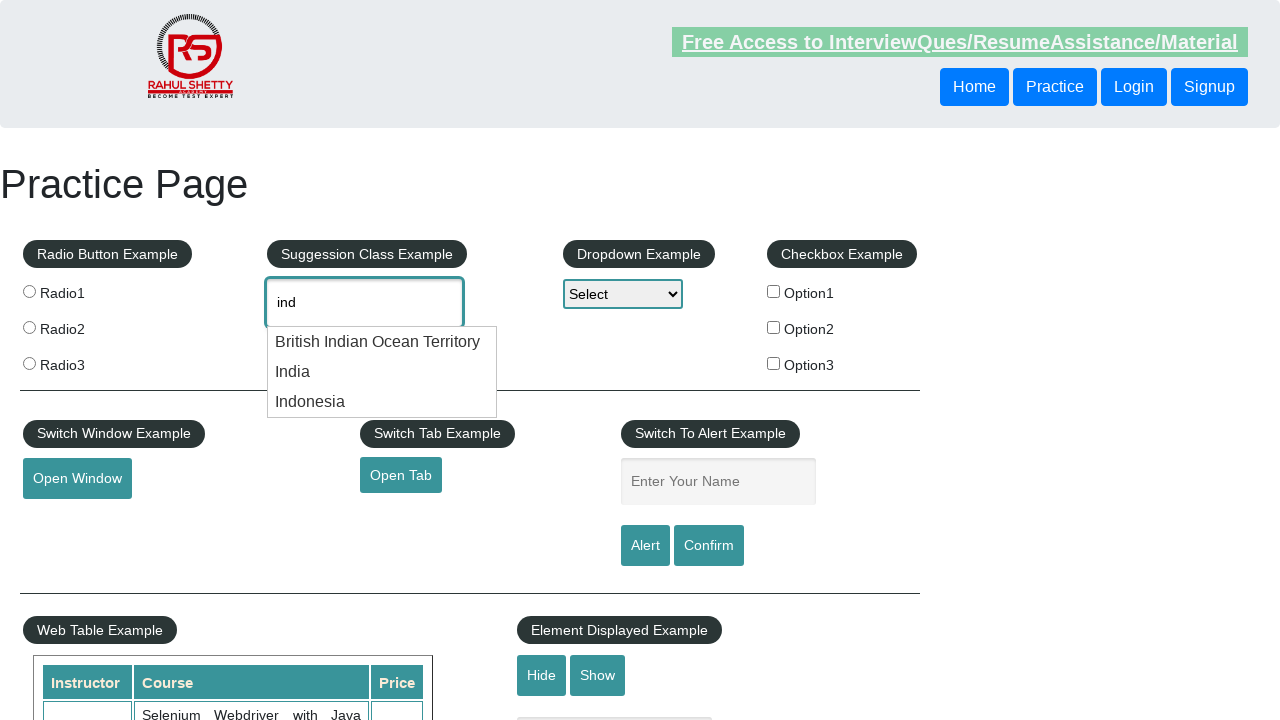

Pressed ArrowDown key to navigate to first suggestion
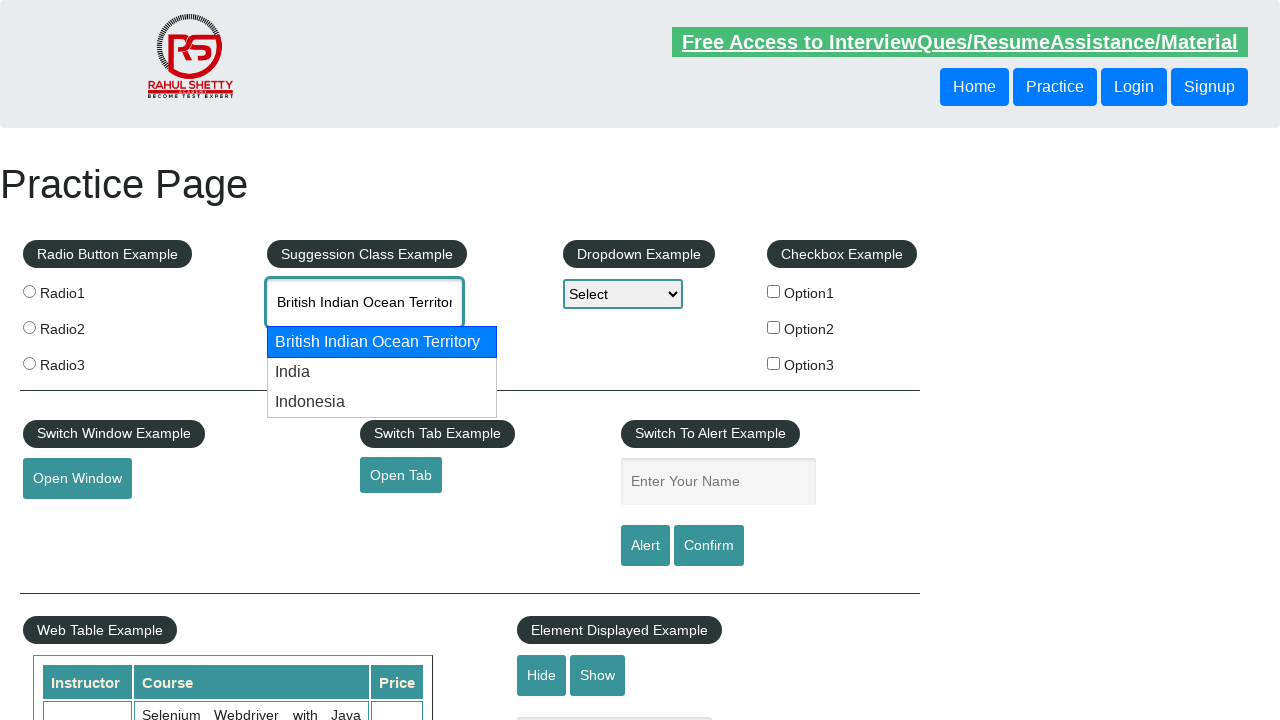

Pressed ArrowDown key to navigate to second suggestion
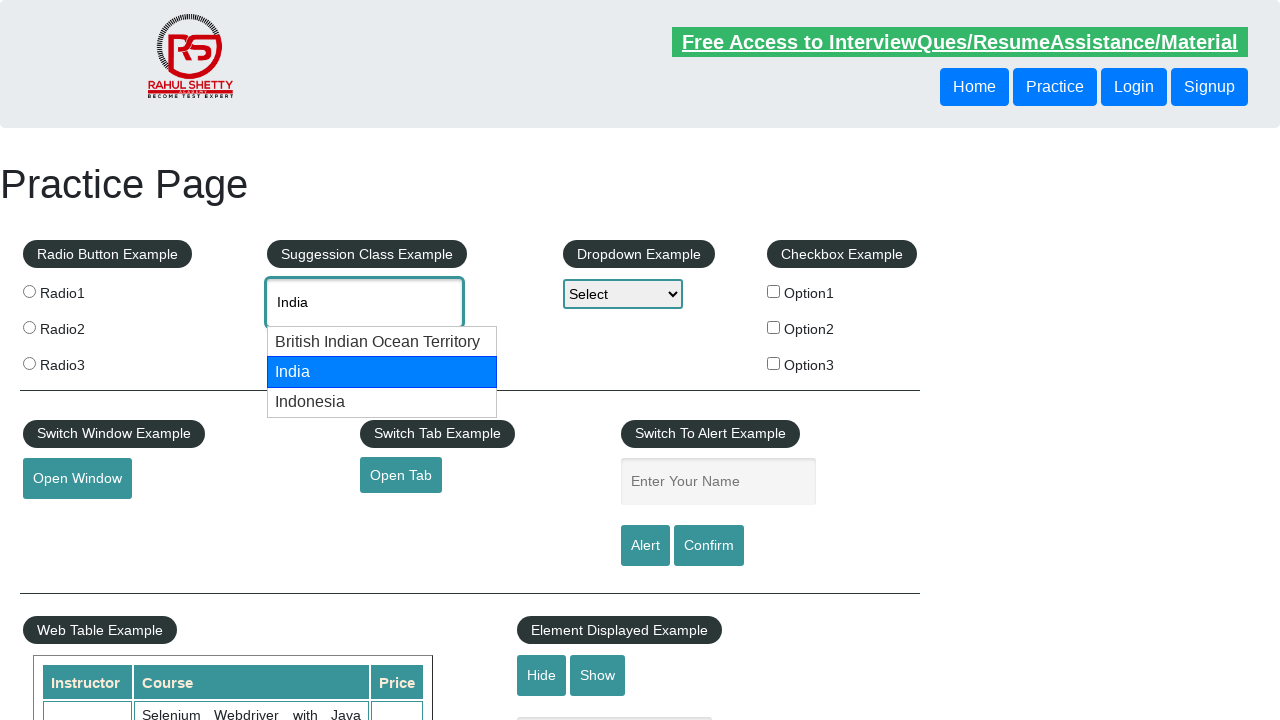

Verified that autocomplete field contains 'India'
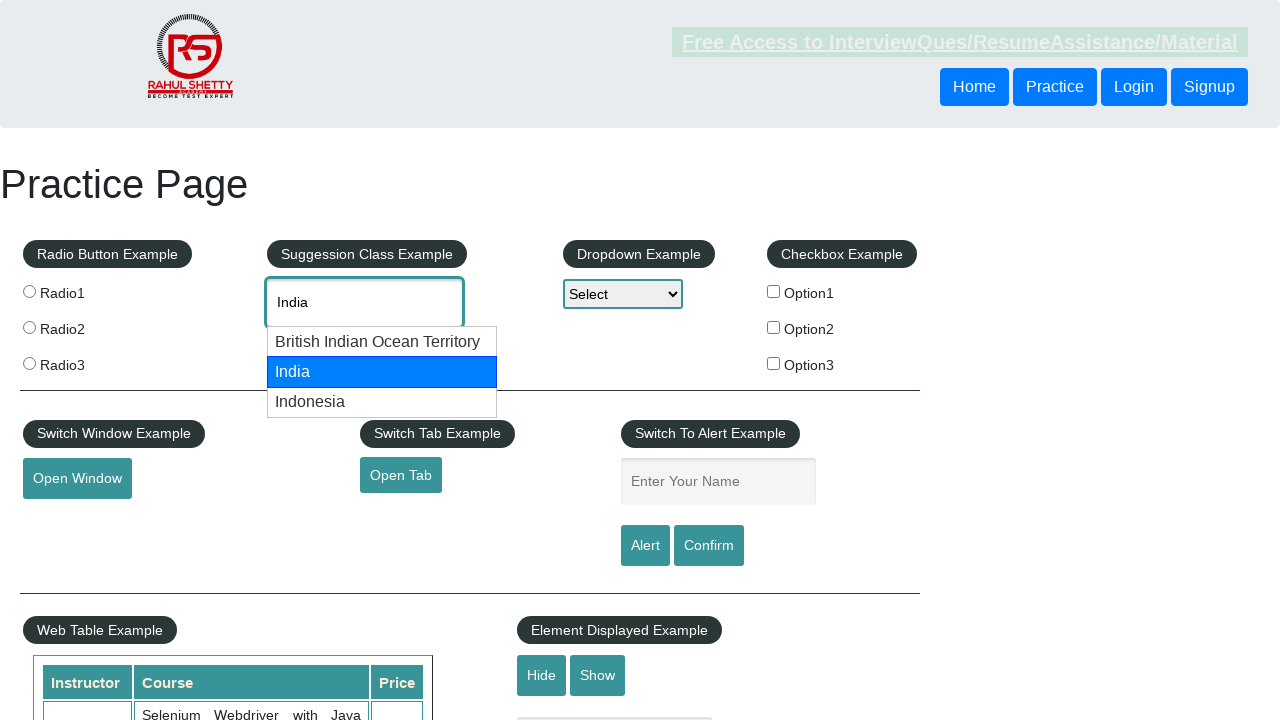

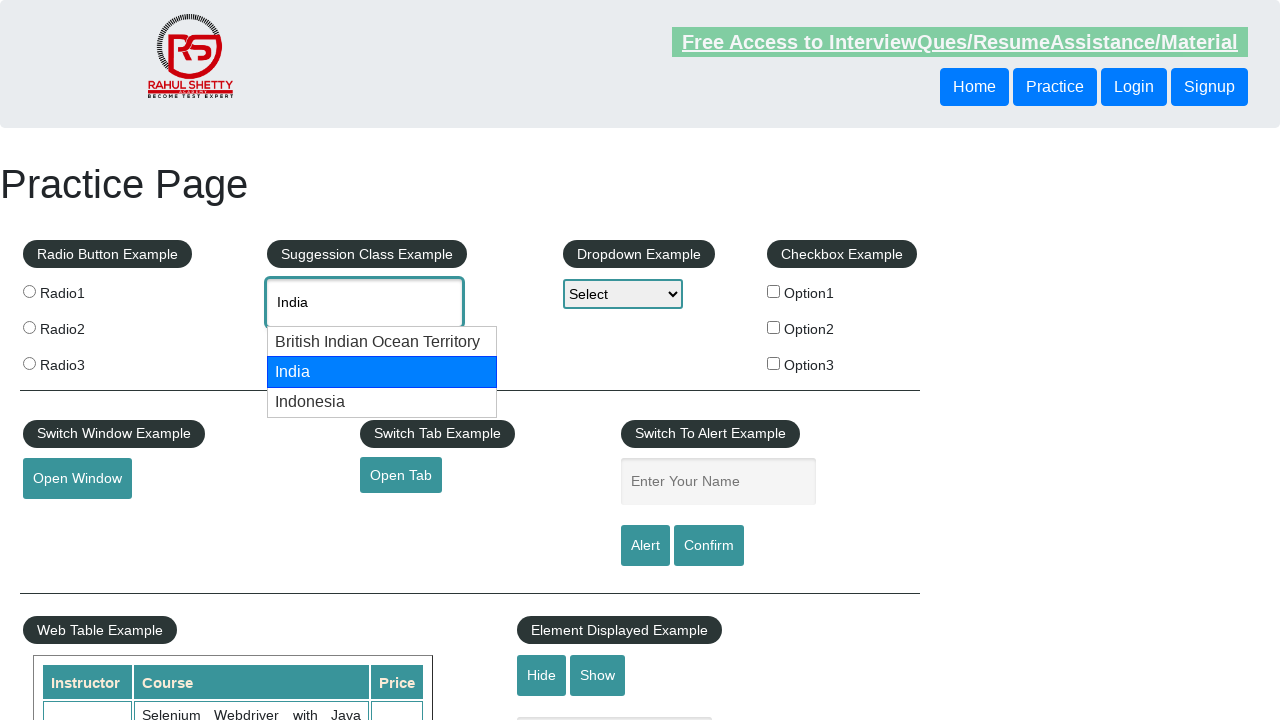